Tests right-click context menu functionality by right-clicking on a button, selecting the Copy option, and handling the resulting alert dialog

Starting URL: https://swisnl.github.io/jQuery-contextMenu/demo.html

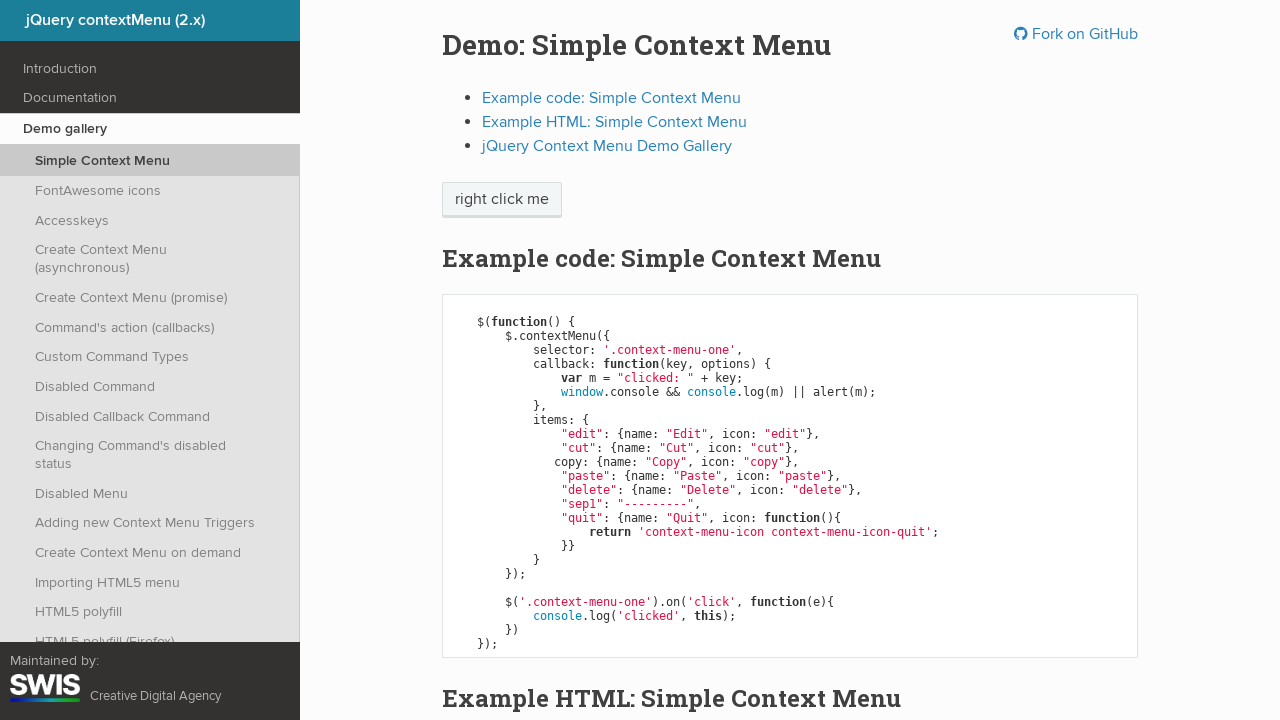

Right-clicked on the context menu button at (502, 200) on xpath=//span[@class='context-menu-one btn btn-neutral']
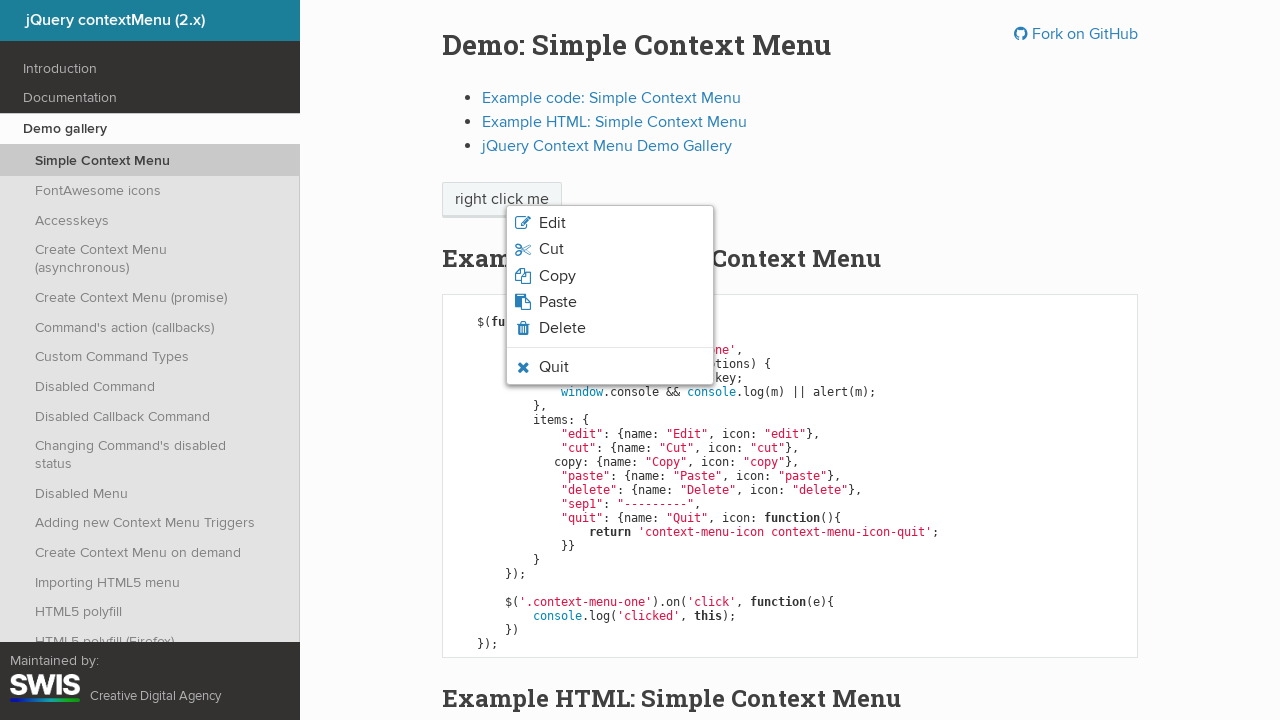

Clicked the Copy option from the context menu at (557, 276) on xpath=(//span[contains(text(),'Copy')])[2]
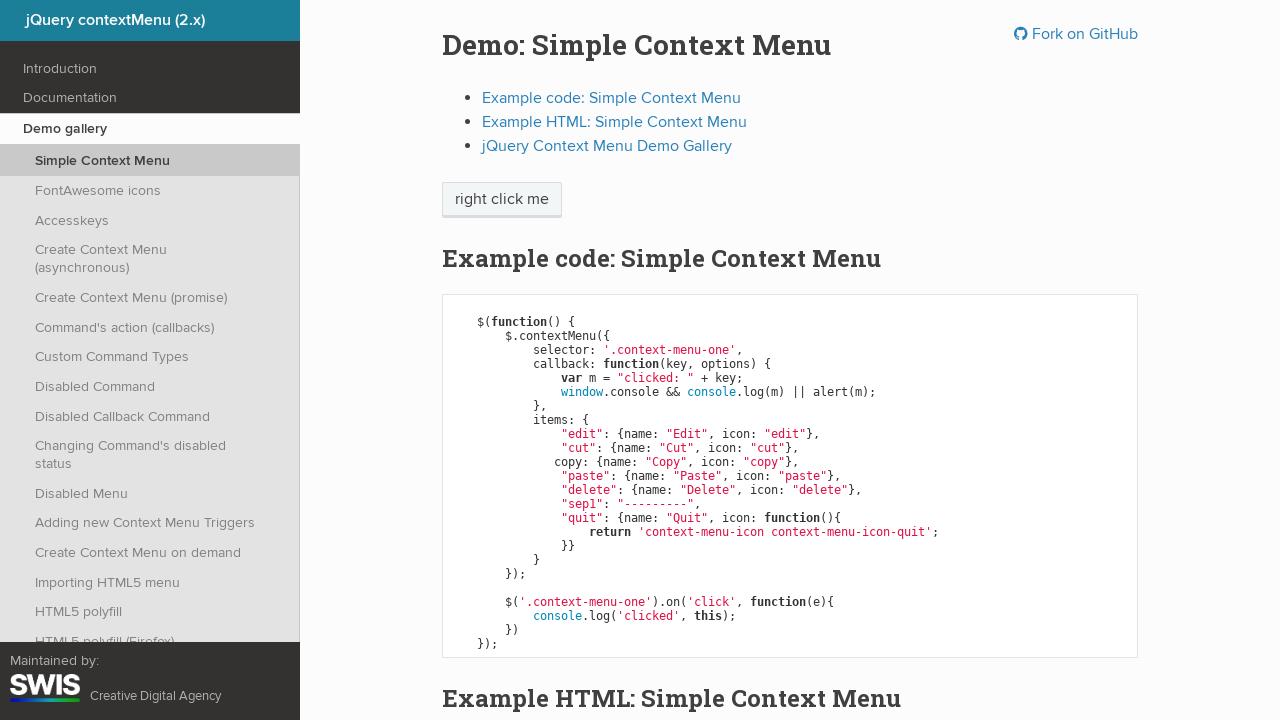

Alert dialog accepted
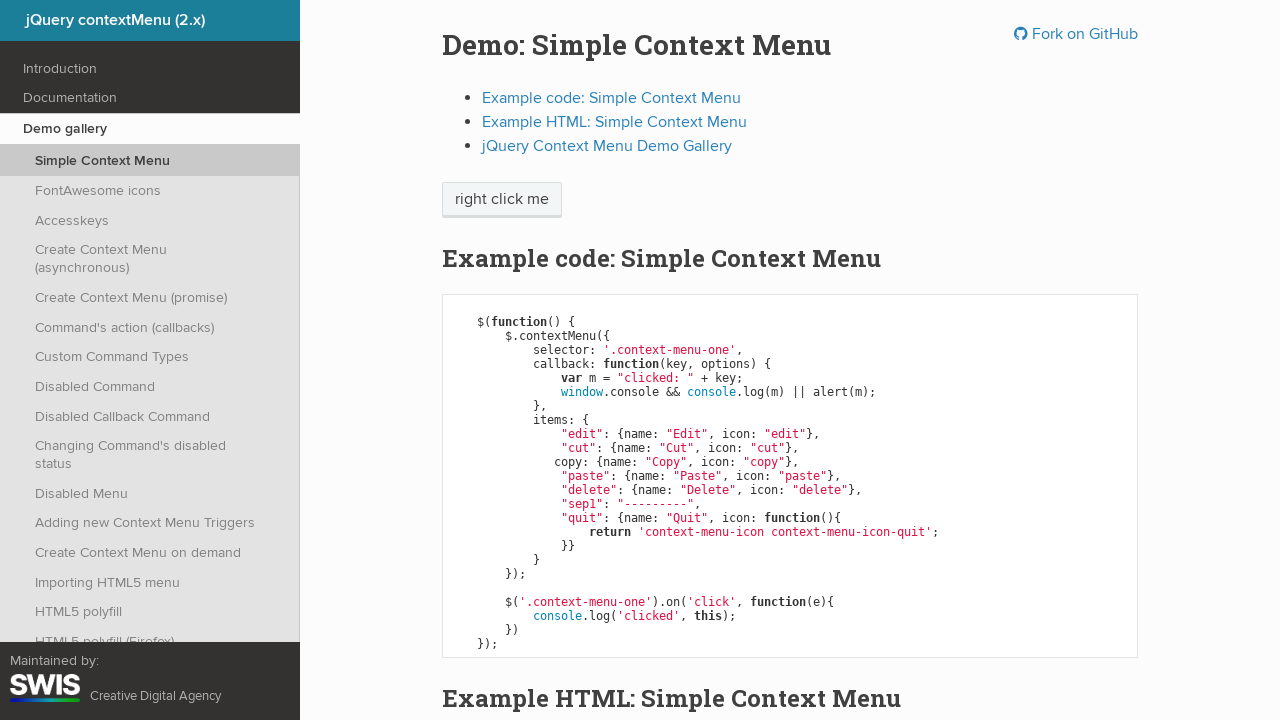

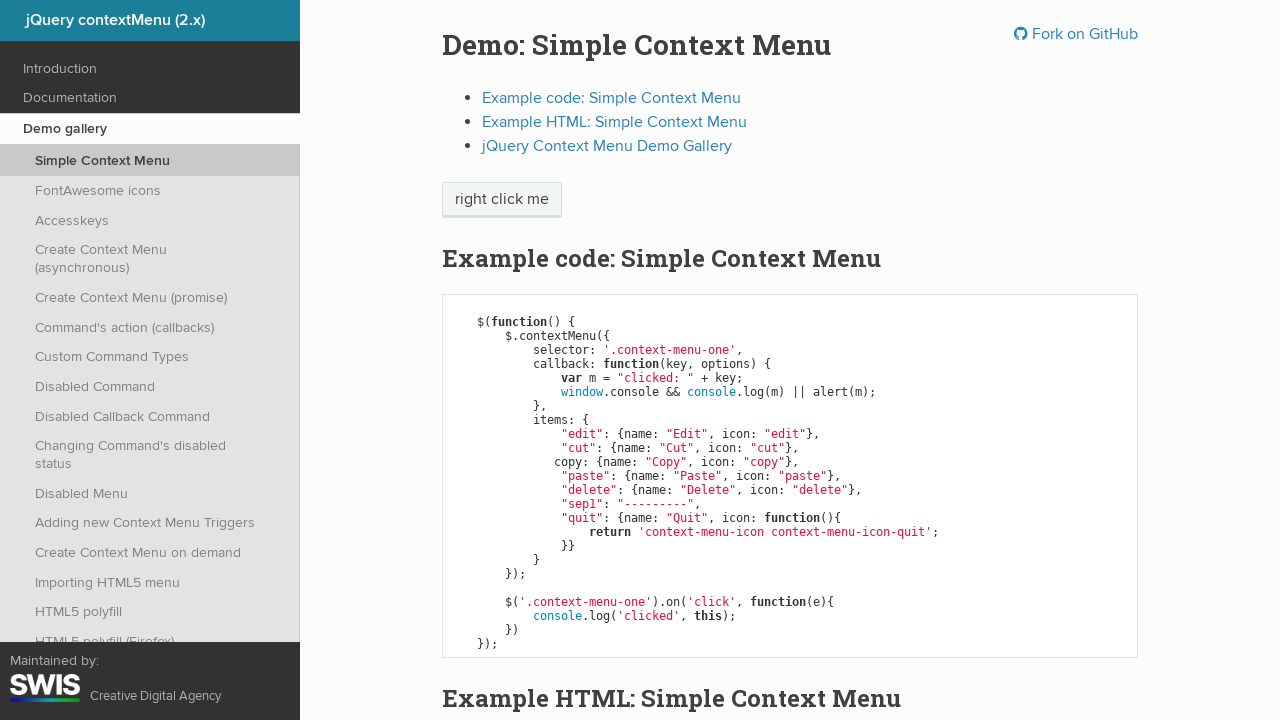